Tests adding todo items to the list by filling the input field and pressing Enter, verifying items appear correctly.

Starting URL: https://demo.playwright.dev/todomvc

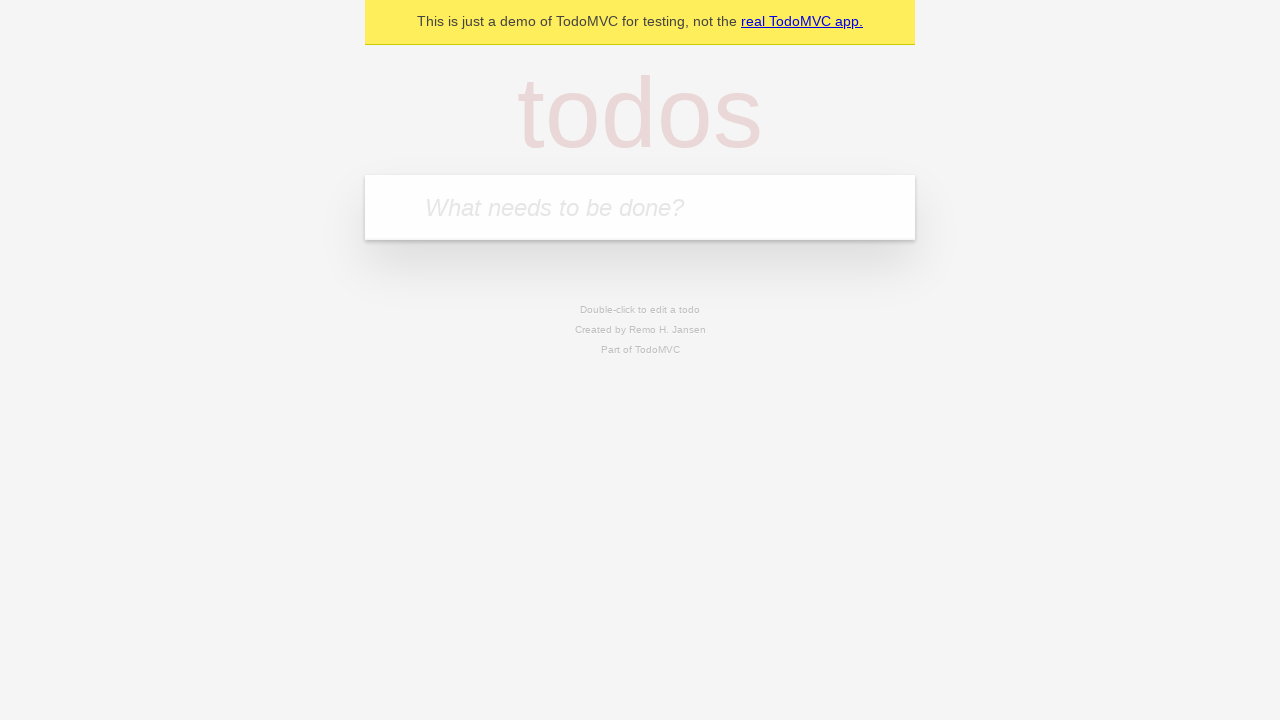

Navigated to TodoMVC demo page
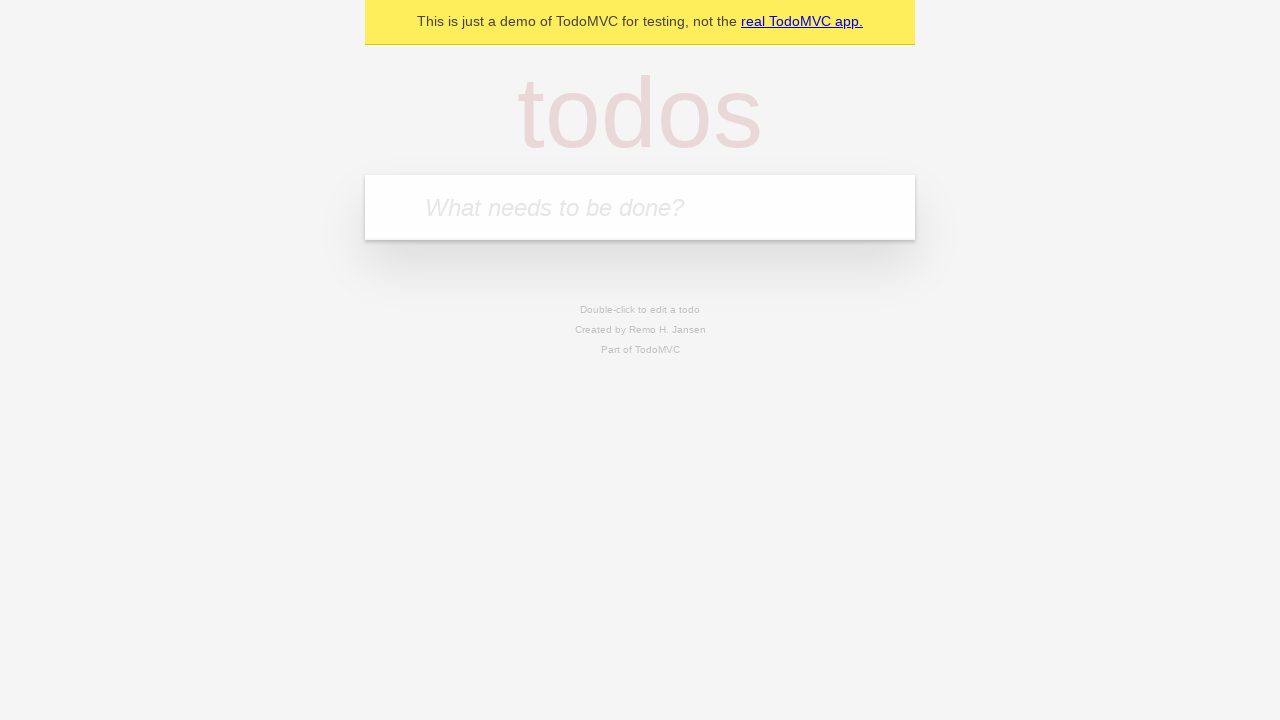

Filled input field with first todo item 'buy some cheese' on internal:attr=[placeholder="What needs to be done?"i]
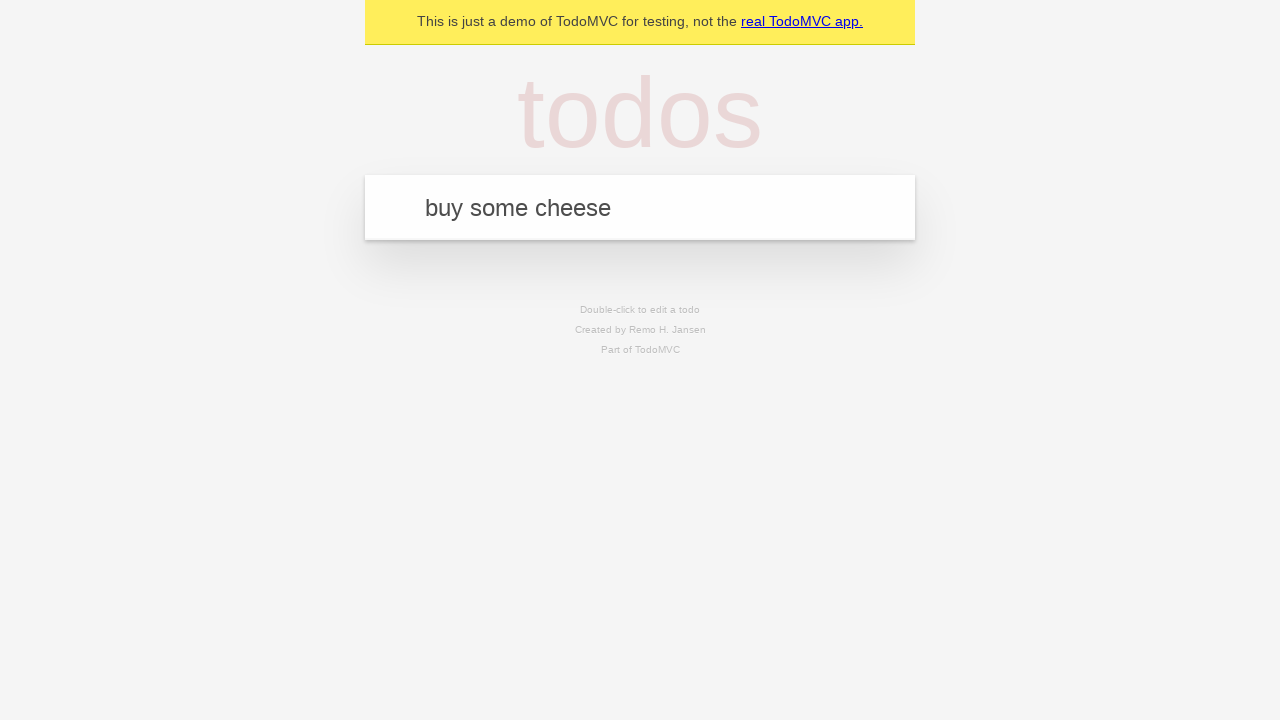

Pressed Enter to add first todo item on internal:attr=[placeholder="What needs to be done?"i]
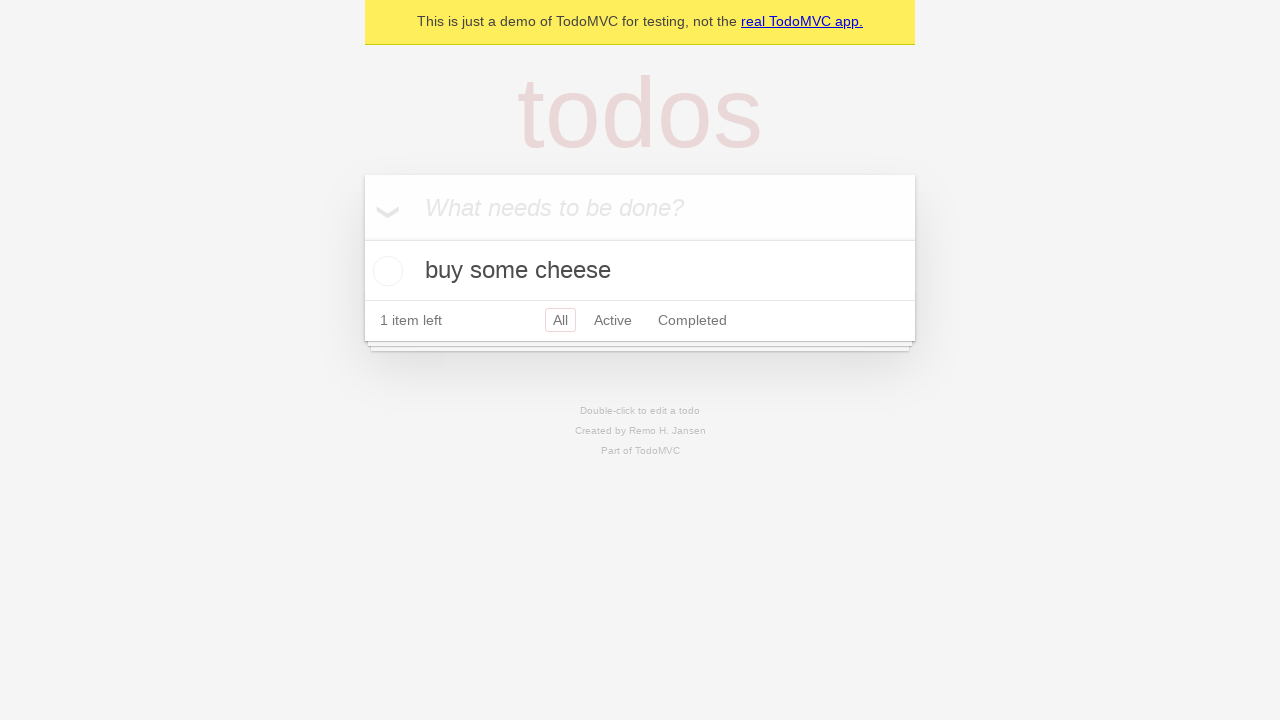

First todo item appeared in the list
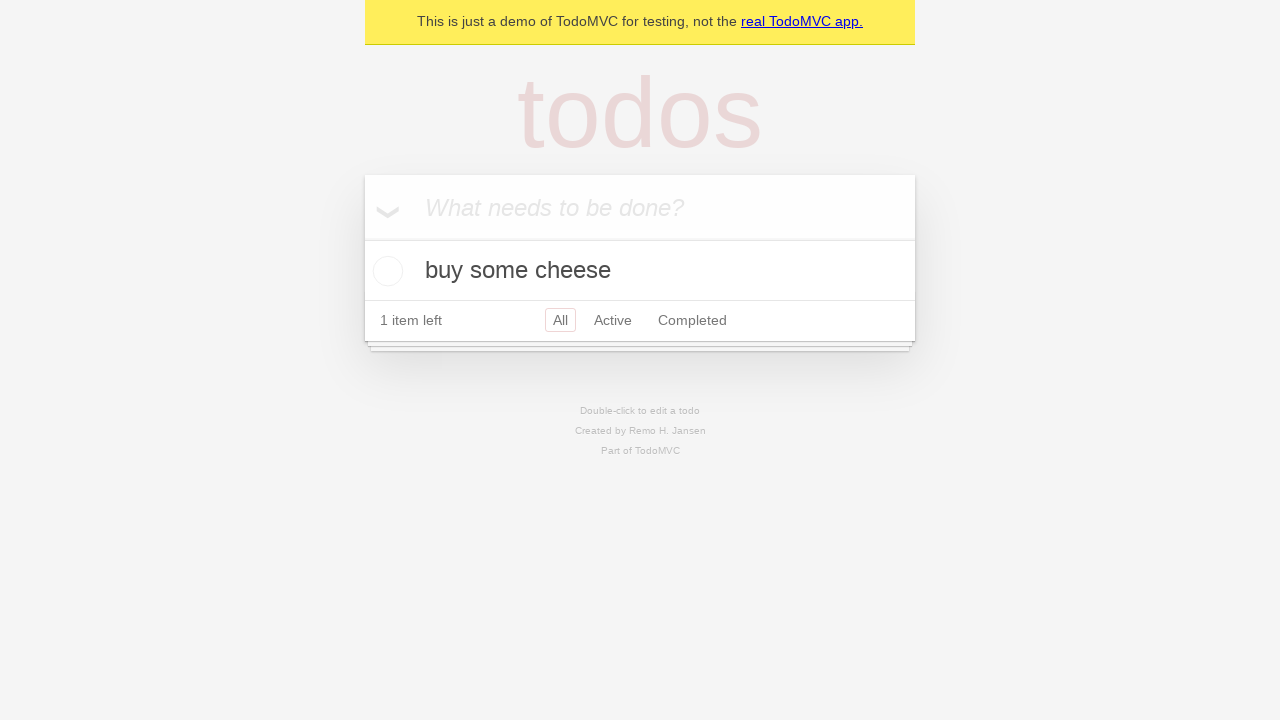

Filled input field with second todo item 'feed the cat' on internal:attr=[placeholder="What needs to be done?"i]
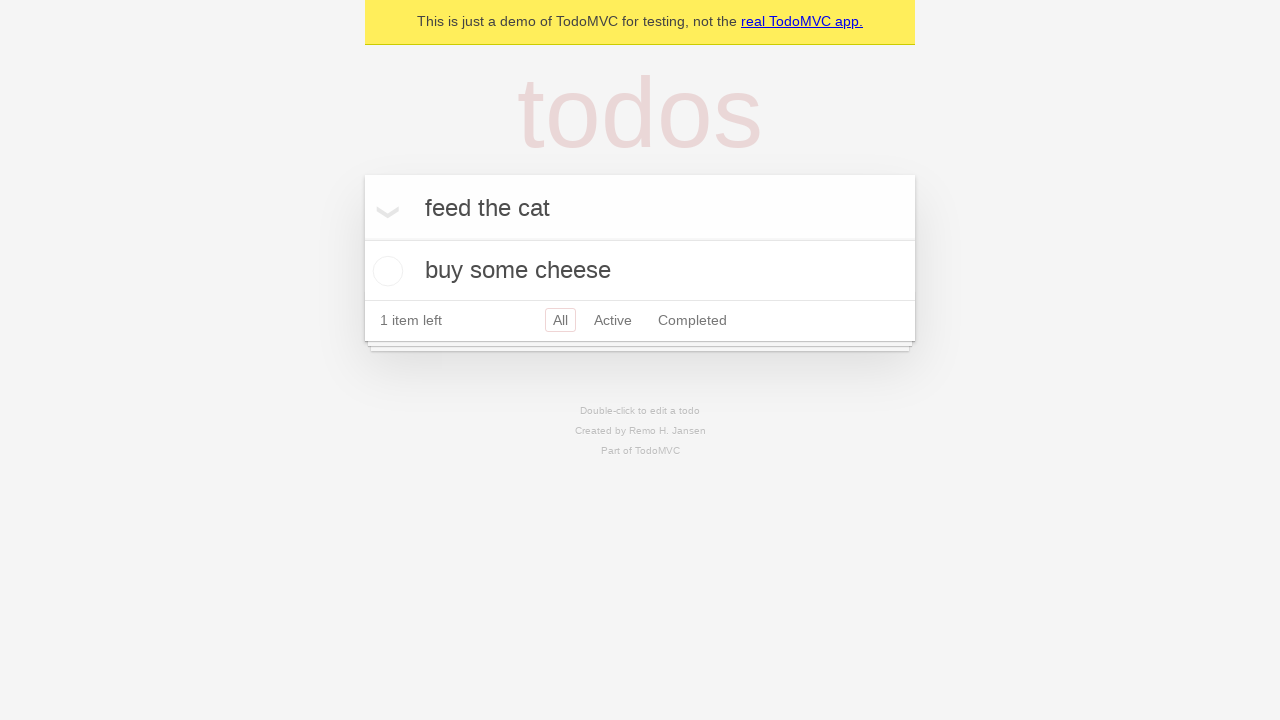

Pressed Enter to add second todo item on internal:attr=[placeholder="What needs to be done?"i]
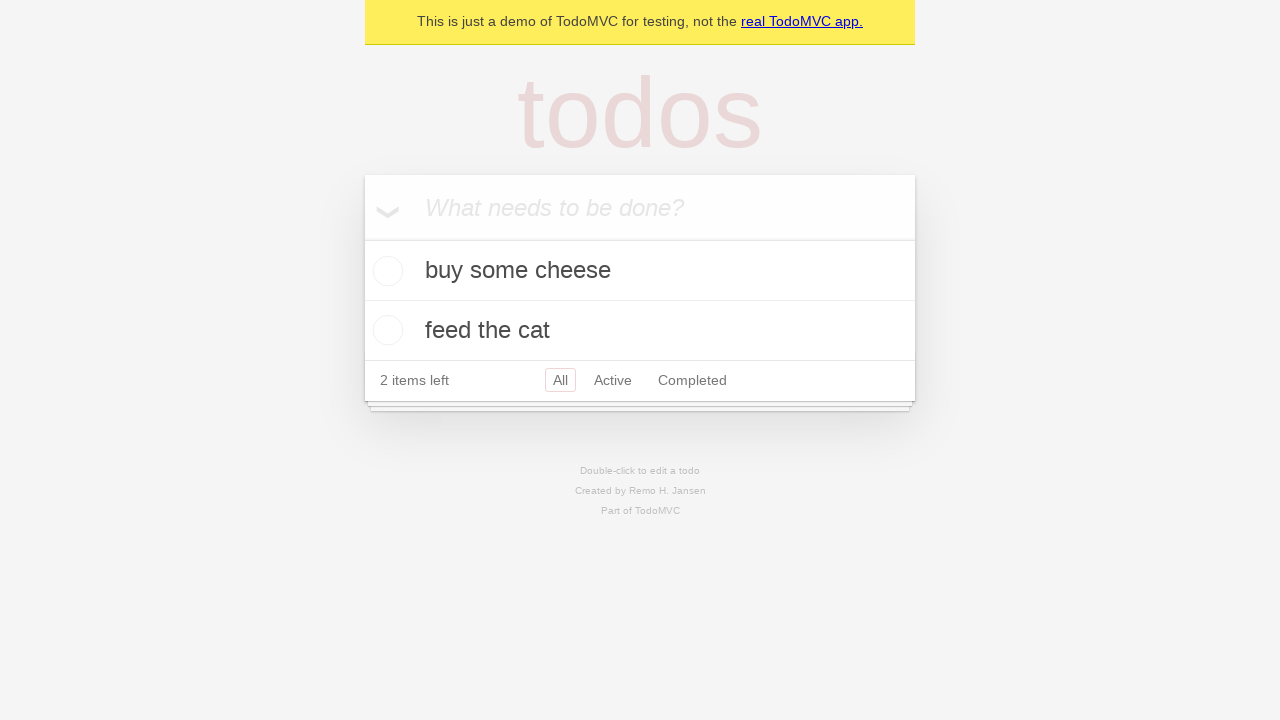

Second todo item appeared in the list
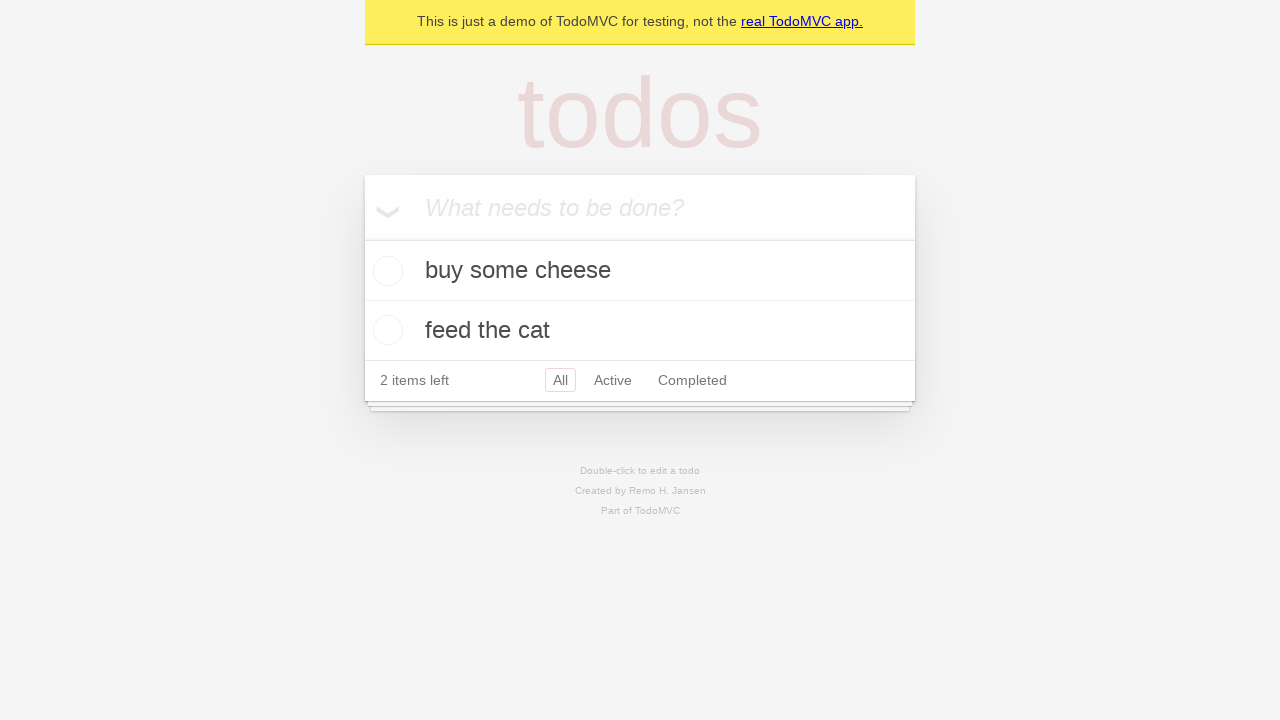

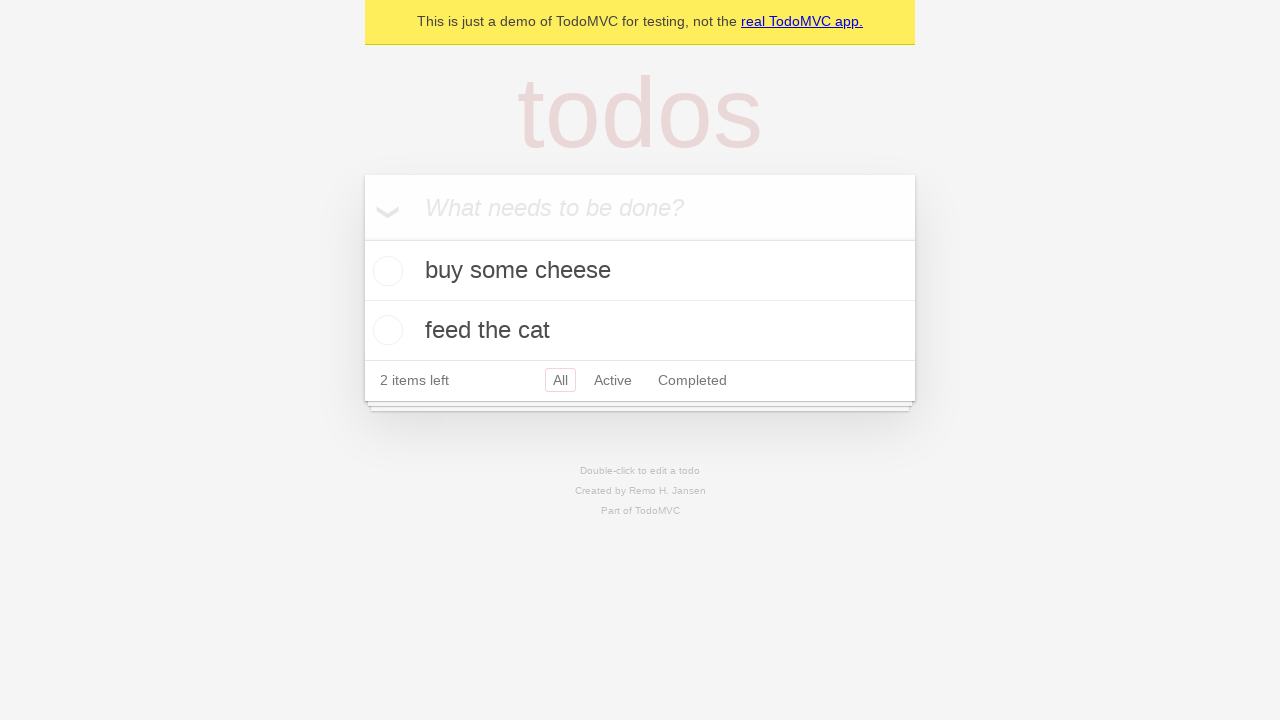